Tests infinite scroll functionality by navigating to the page and scrolling down using JavaScript execution to simulate scrolling behavior.

Starting URL: https://the-internet.herokuapp.com/infinite_scroll

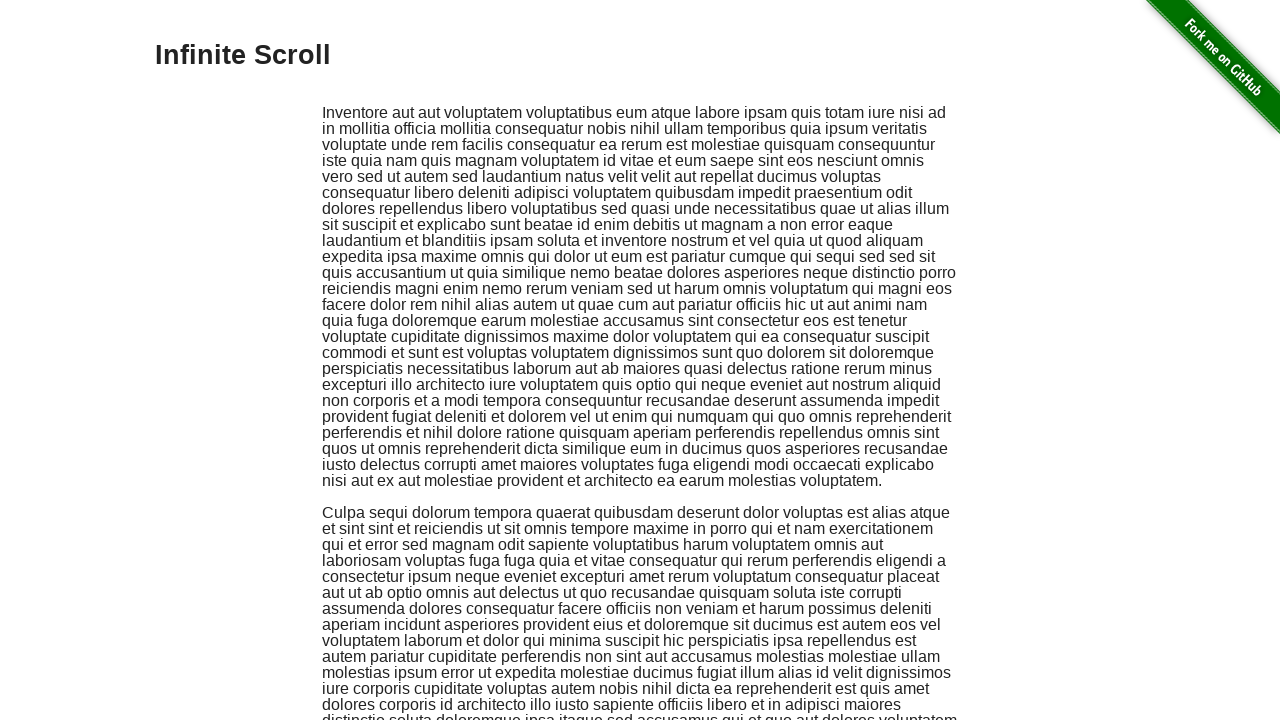

Navigated to infinite scroll page
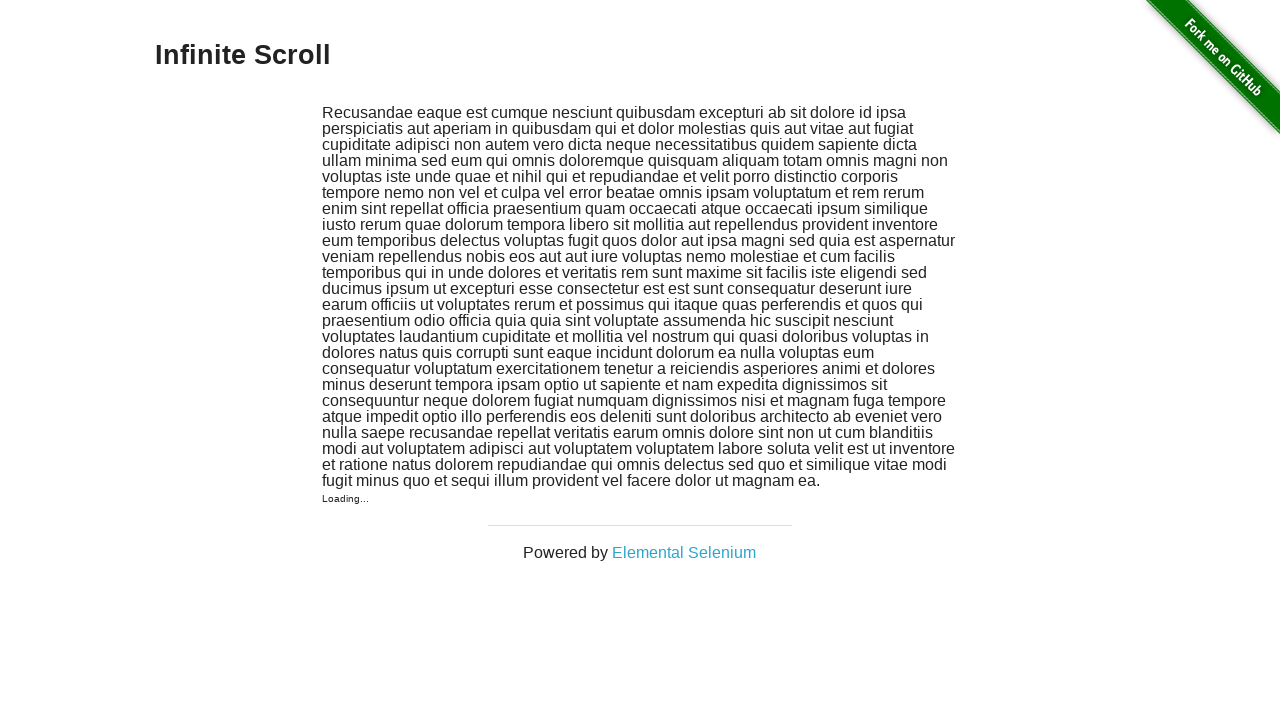

Scrolled down 9000 pixels using JavaScript
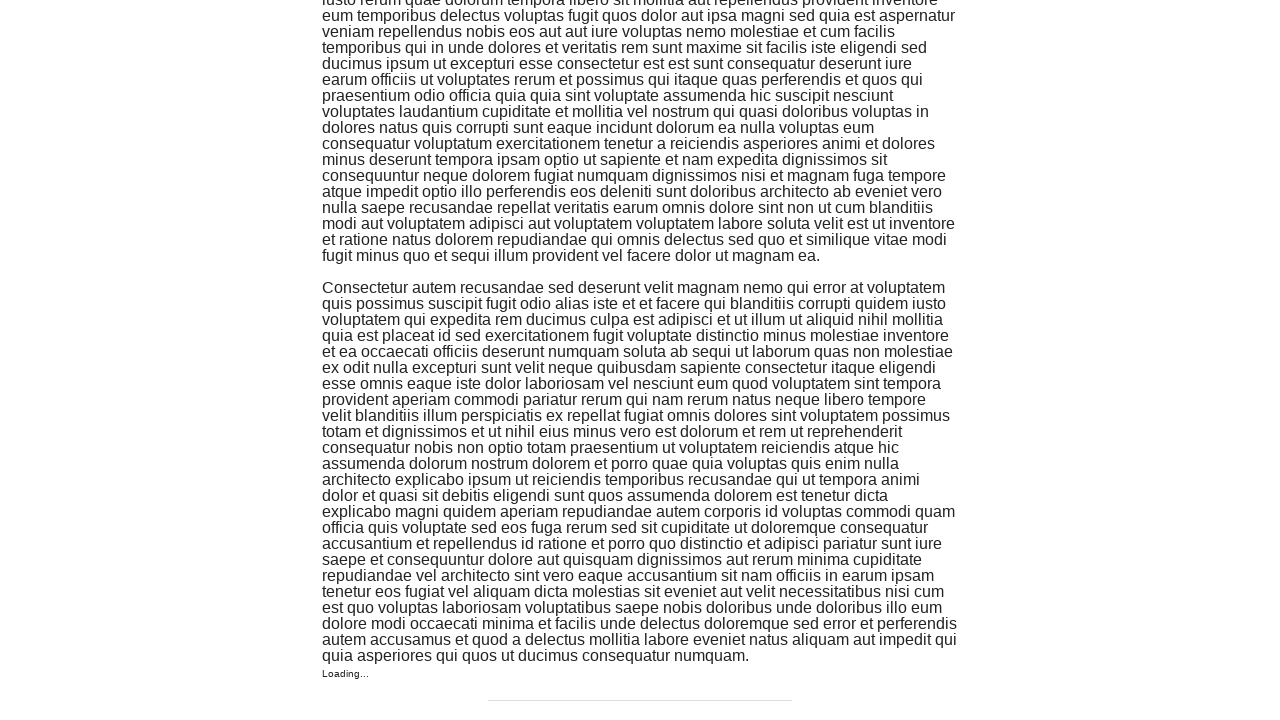

Waited 1 second for dynamically loaded content to appear
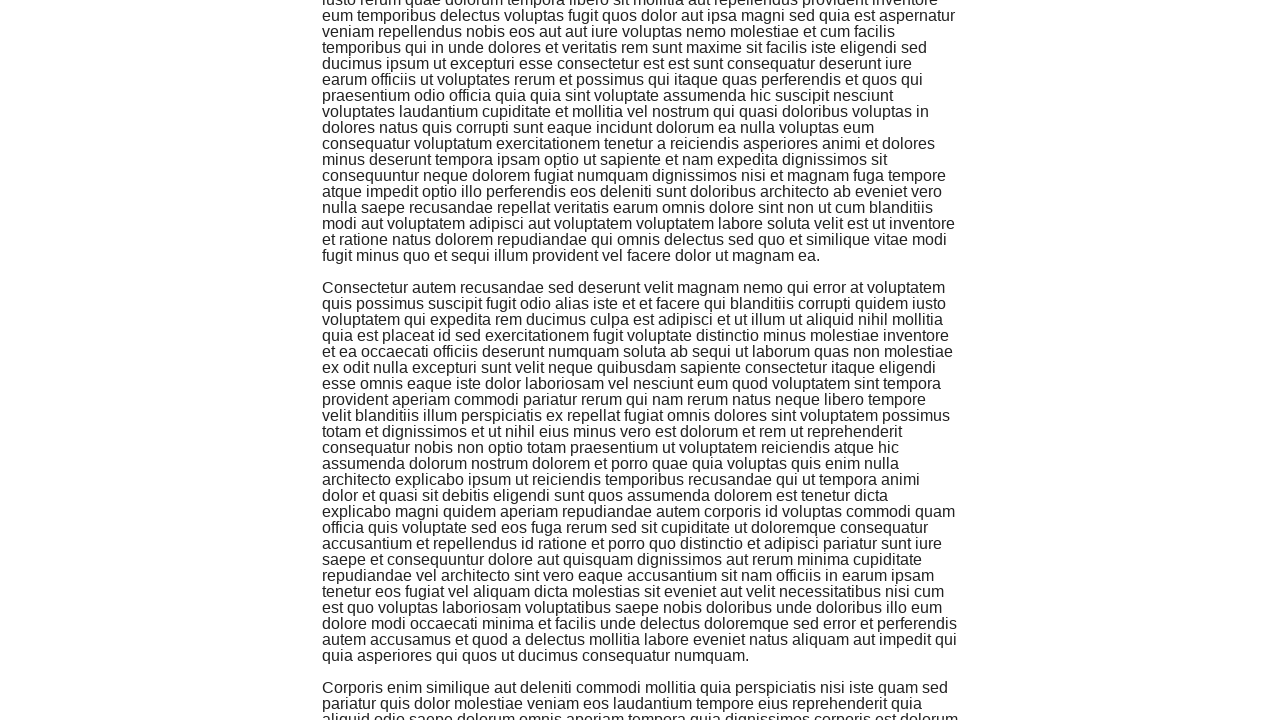

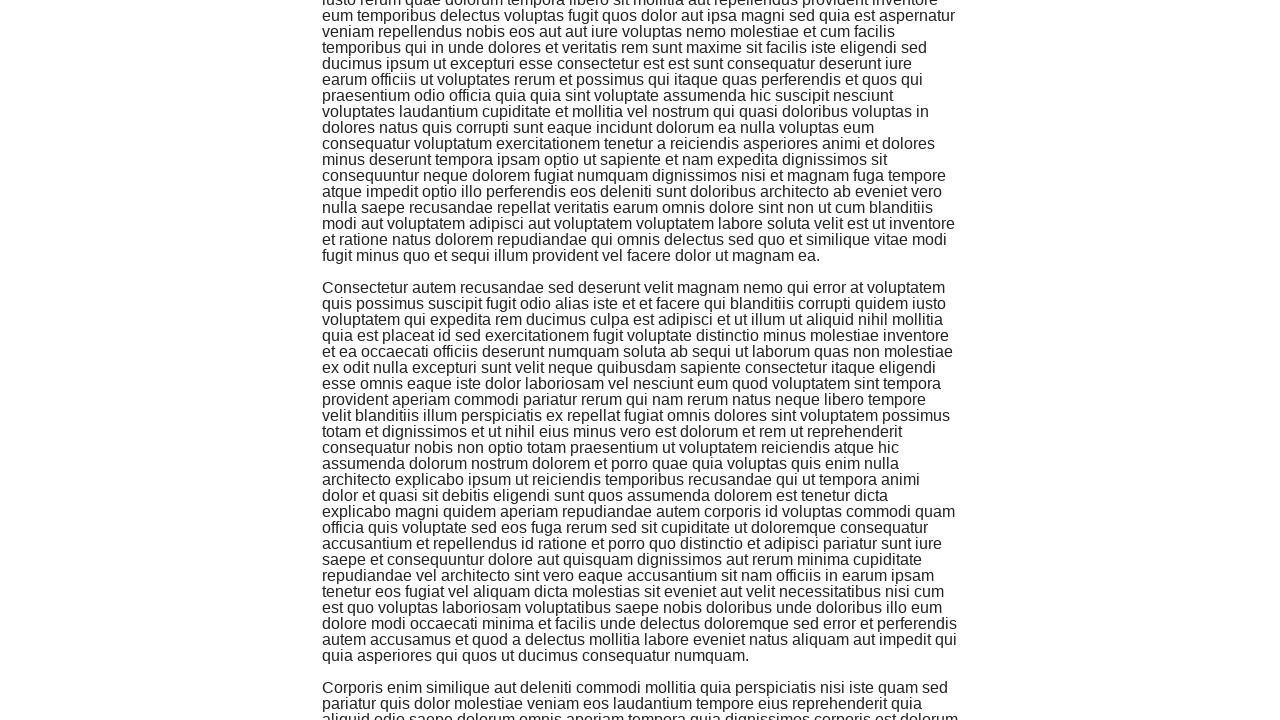